Tests a signup/registration form by filling in first name, last name, and email fields, then submitting the form by pressing Enter.

Starting URL: http://secure-retreat-92358.herokuapp.com/

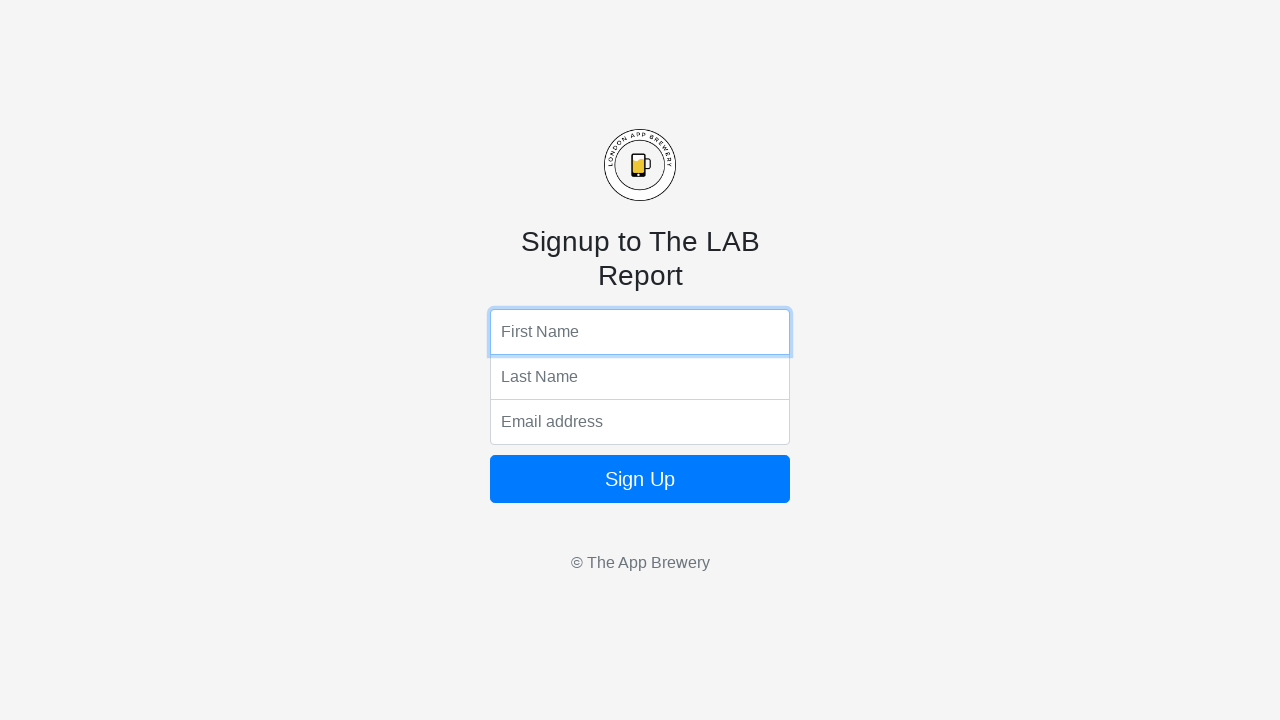

Filled first name field with 'Cris' on input[name='fName']
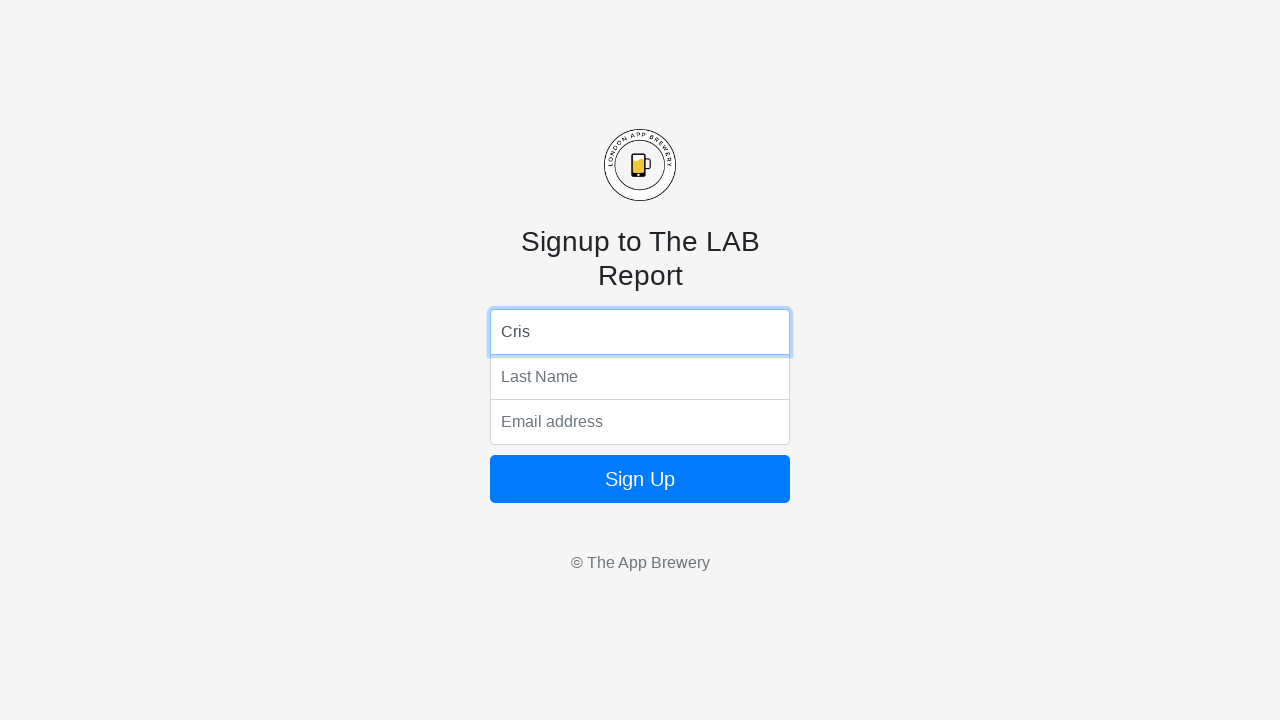

Filled last name field with 'Americos' on input[name='lName']
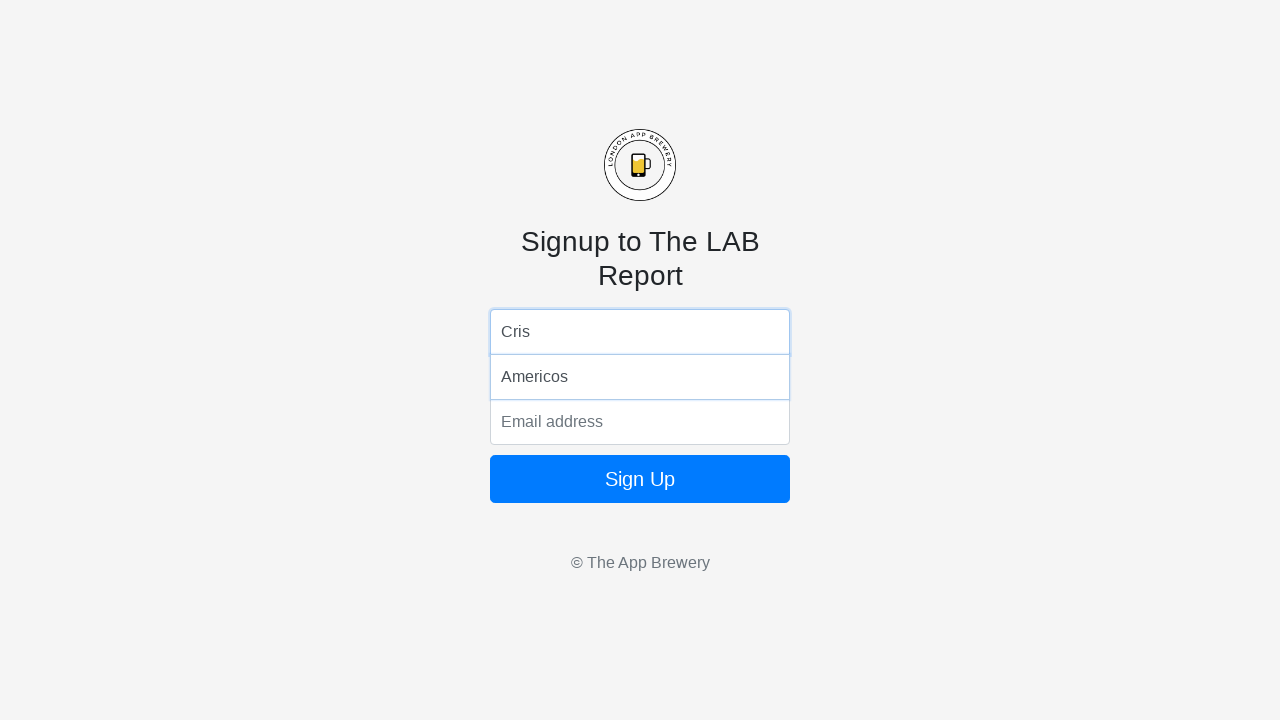

Filled email field with 'Americos@yahoo.com' on input[name='email']
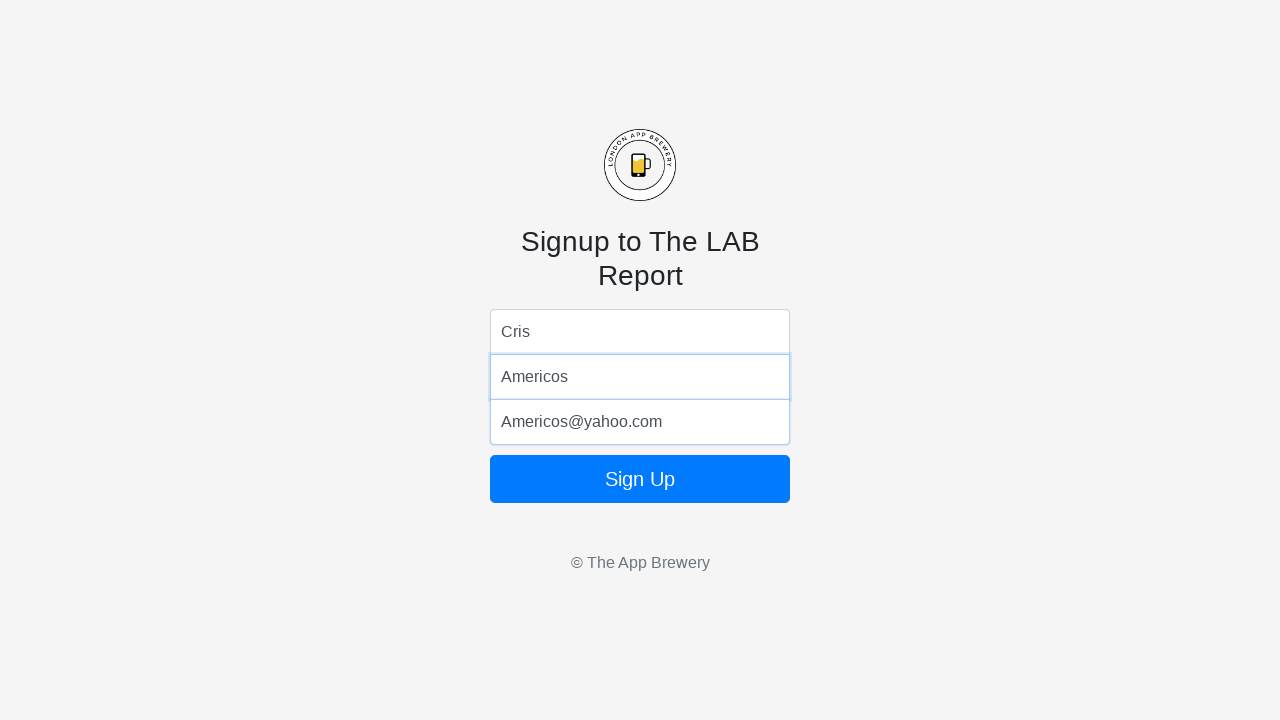

Submitted signup form by pressing Enter on input[name='email']
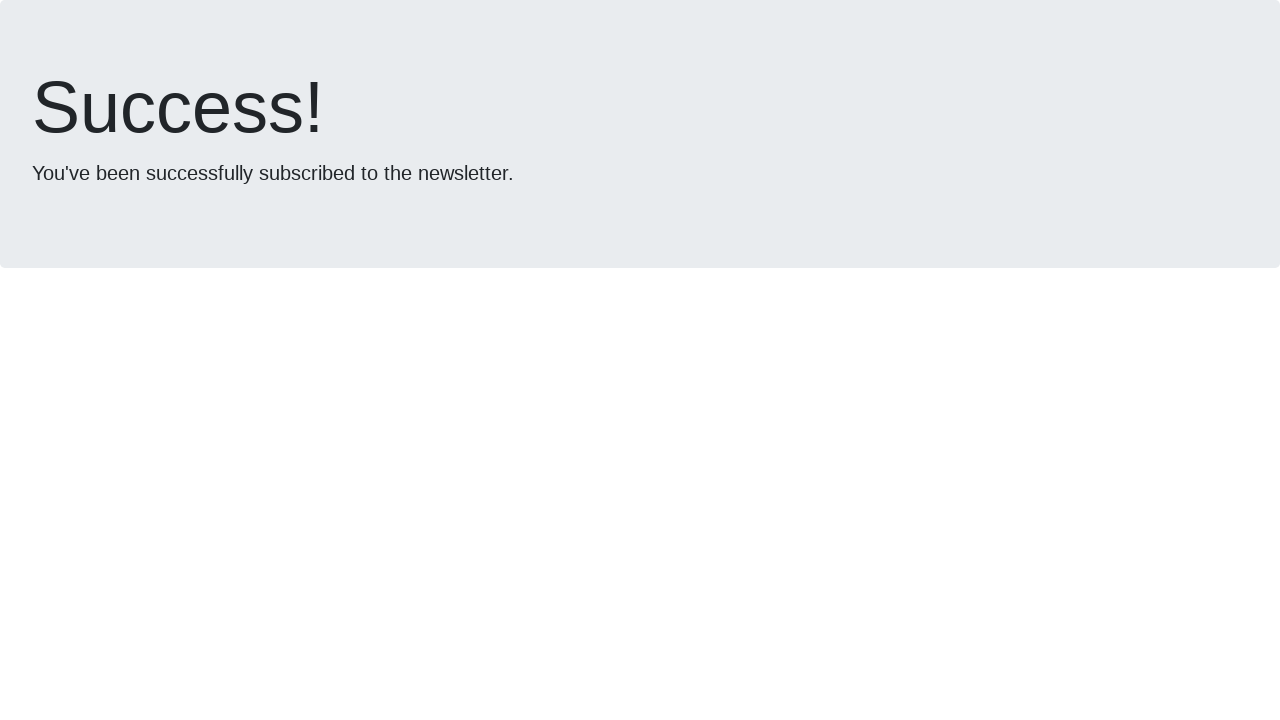

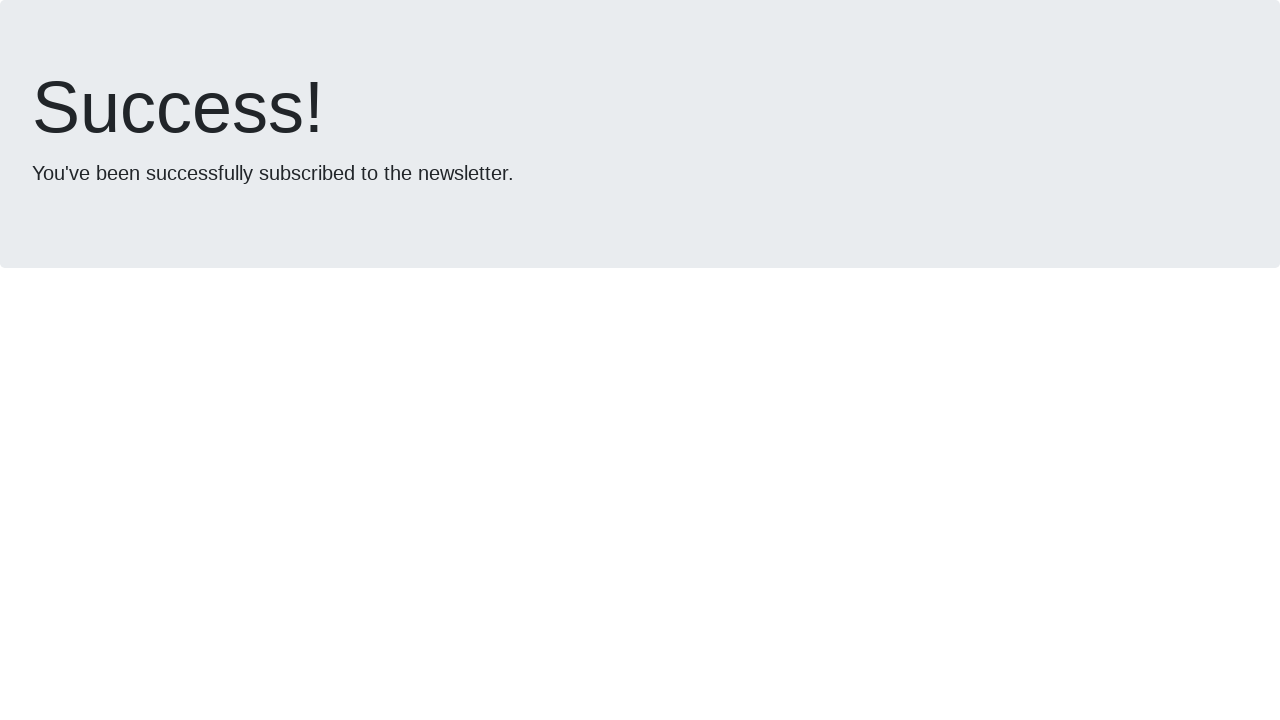